Tests handling of a confirmation alert by clicking the button and dismissing the alert

Starting URL: https://the-internet.herokuapp.com/javascript_alerts

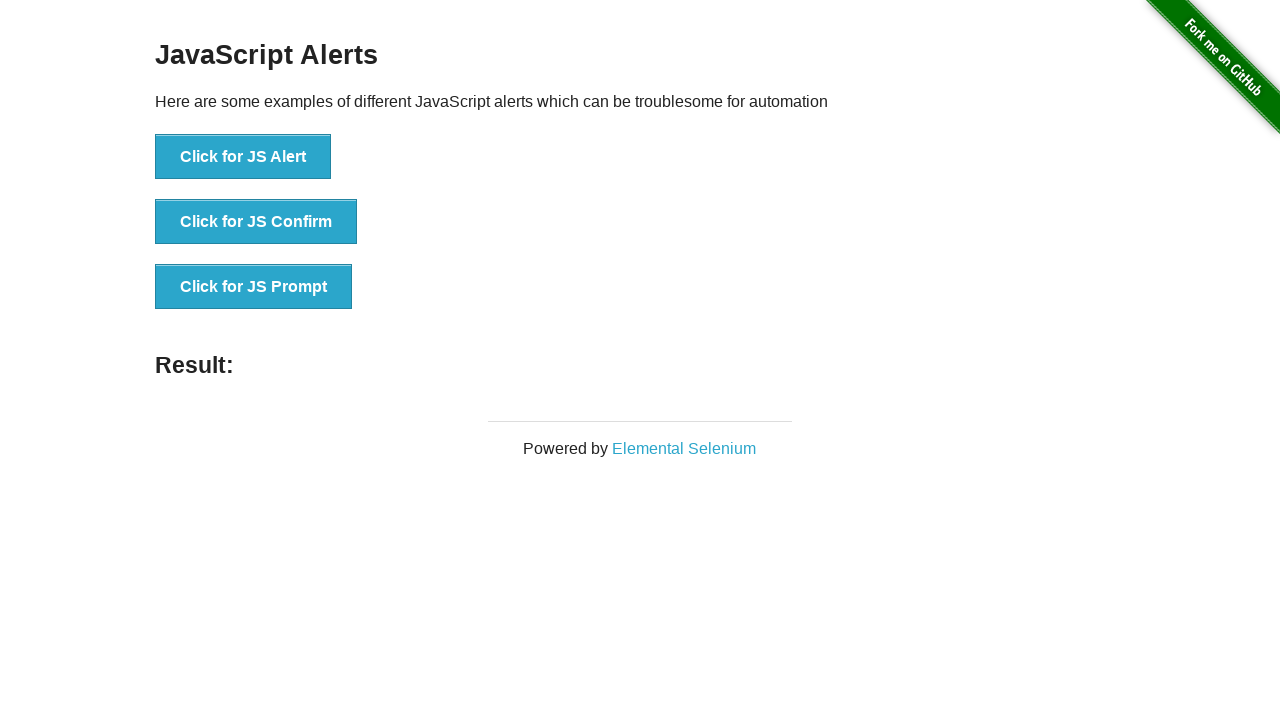

Clicked button to trigger confirmation alert at (256, 222) on button[onclick='jsConfirm()']
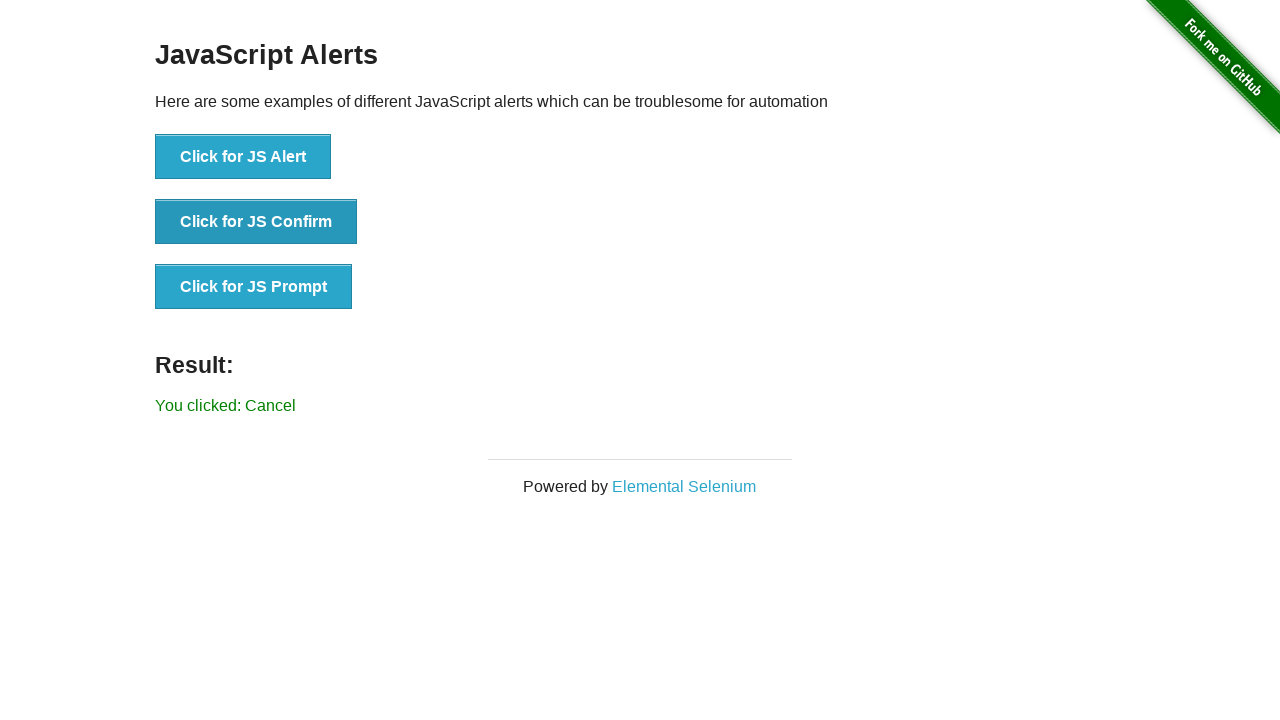

Set up dialog handler to dismiss confirmation alert
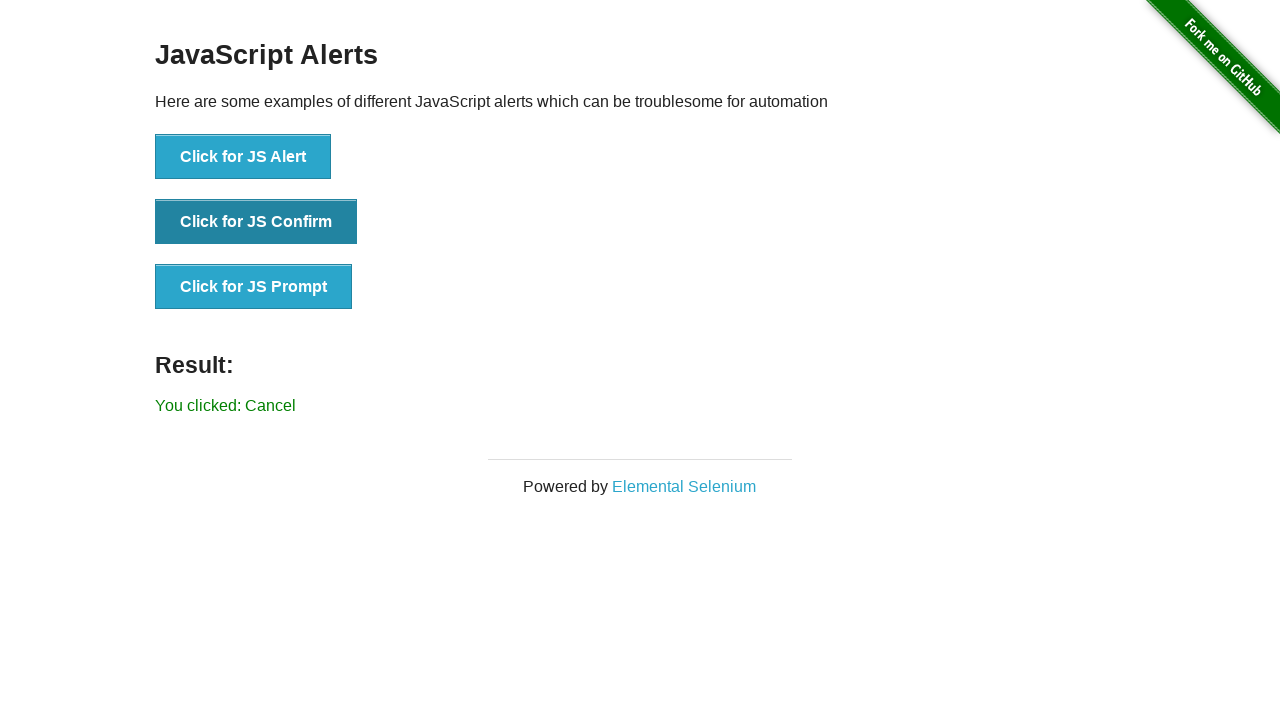

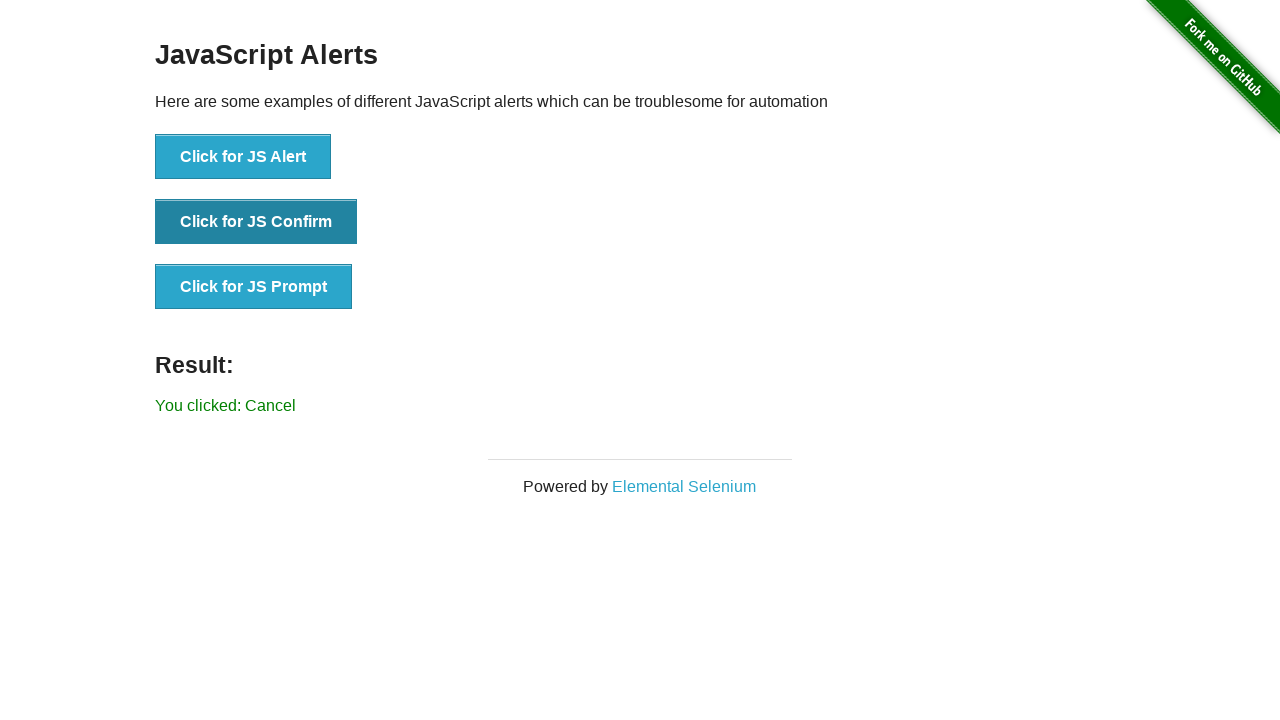